Tests the dynamic controls page with explicit waits - clicks Remove button, waits for and verifies the success message, then clicks Add and verifies the restoration message.

Starting URL: https://the-internet.herokuapp.com/dynamic_controls

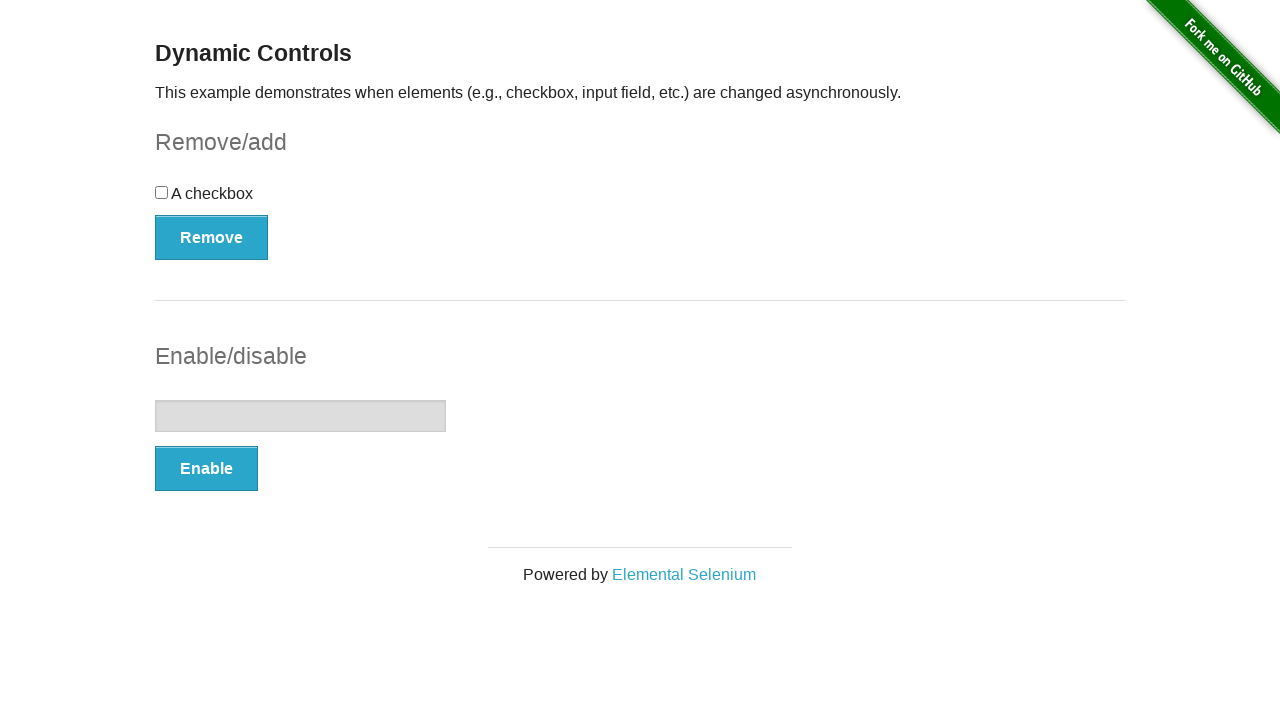

Clicked Remove button at (212, 237) on xpath=//button[@onclick='swapCheckbox()']
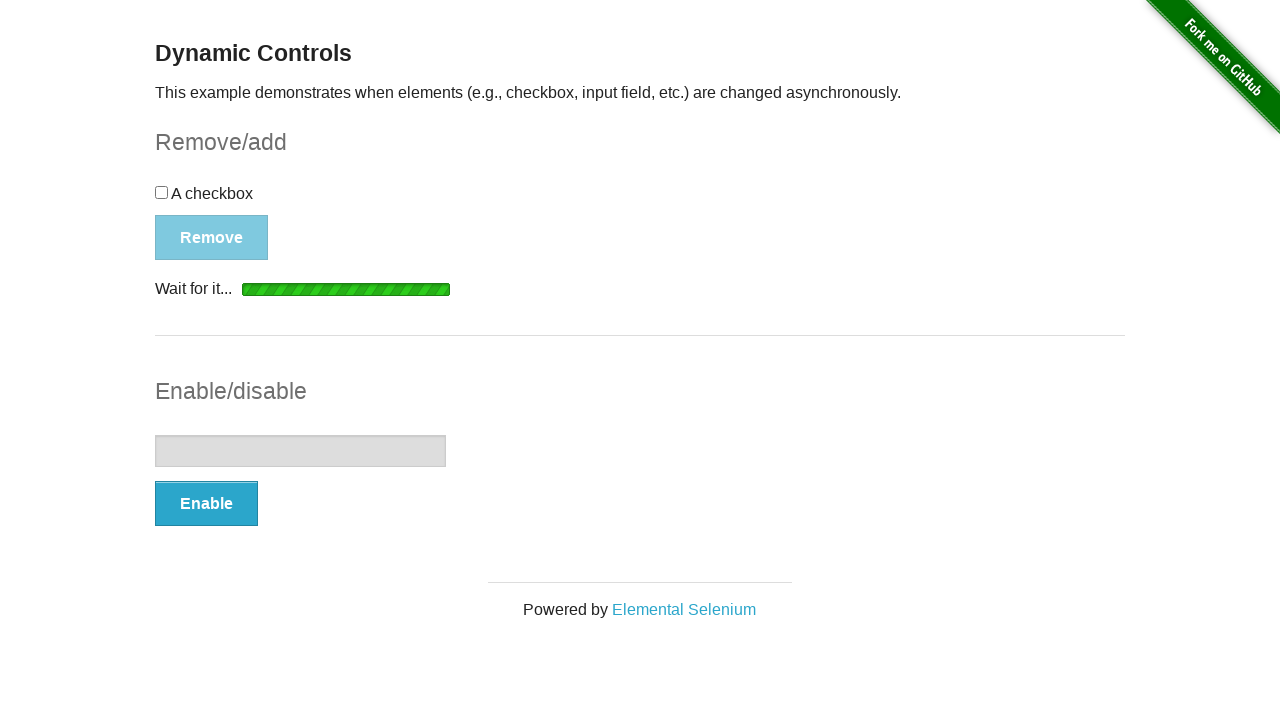

Waited for success message to be visible
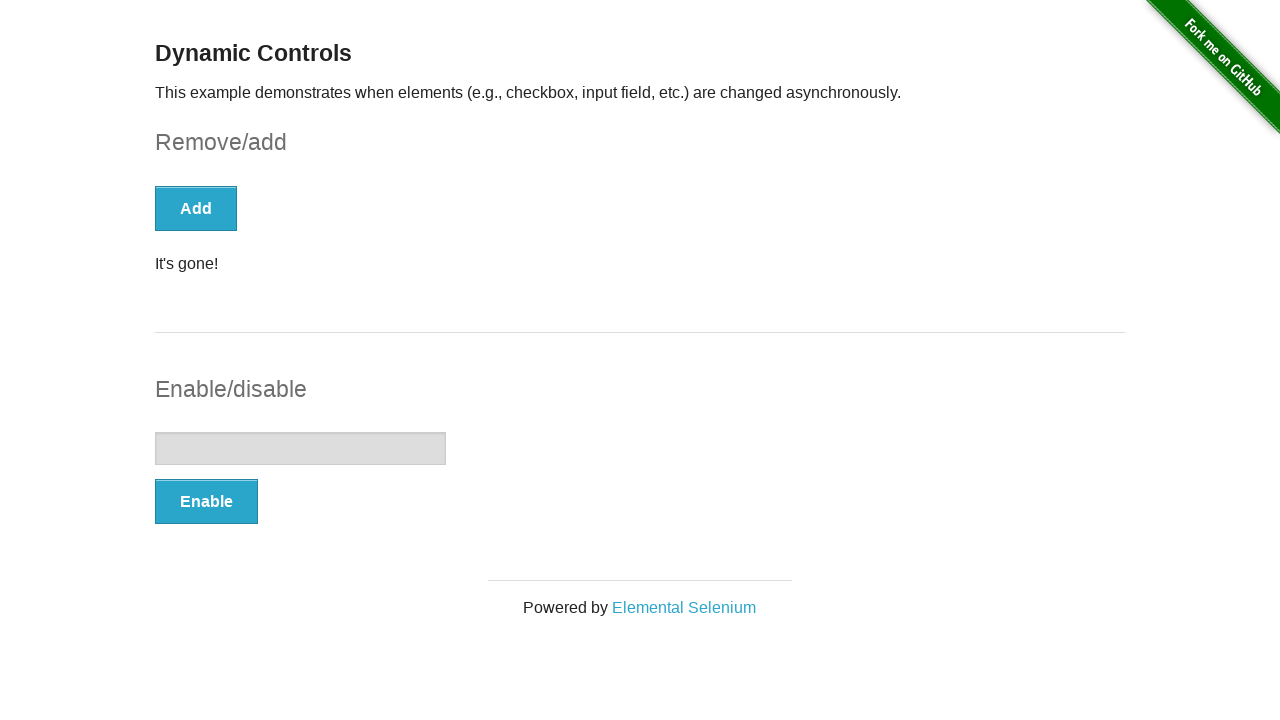

Verified success message is displayed
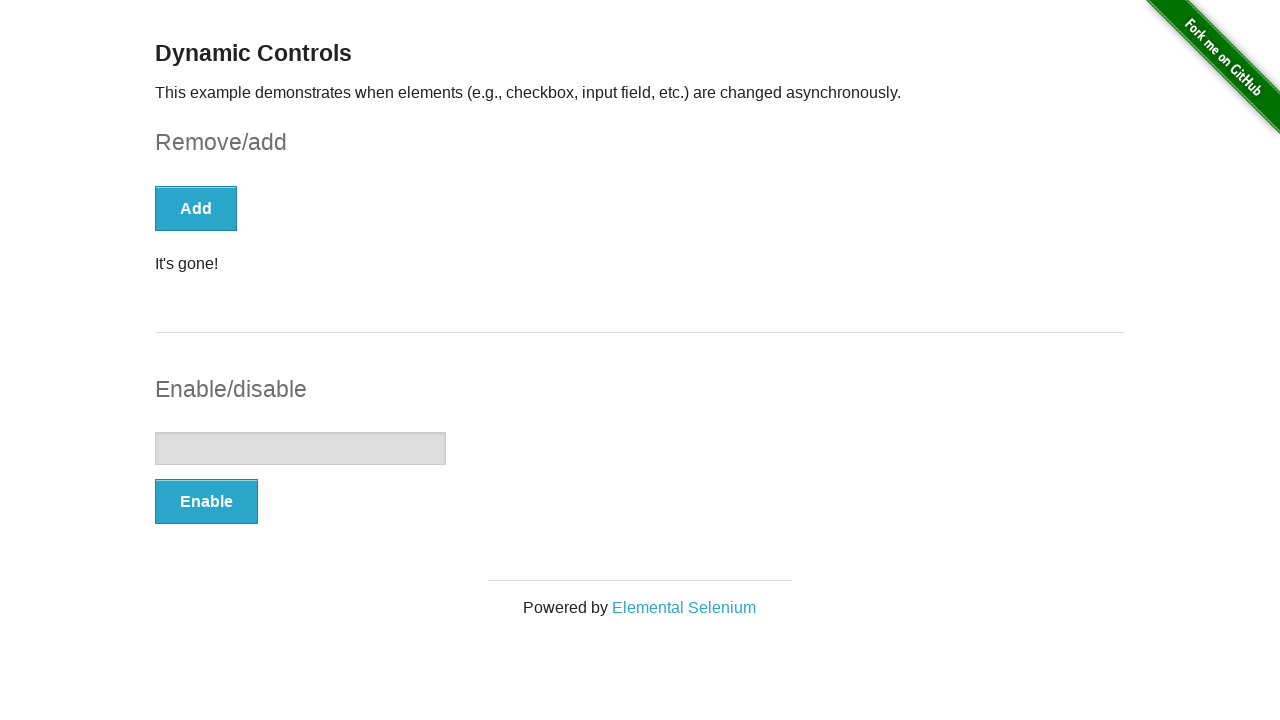

Clicked Add button at (196, 208) on xpath=//button[@onclick='swapCheckbox()']
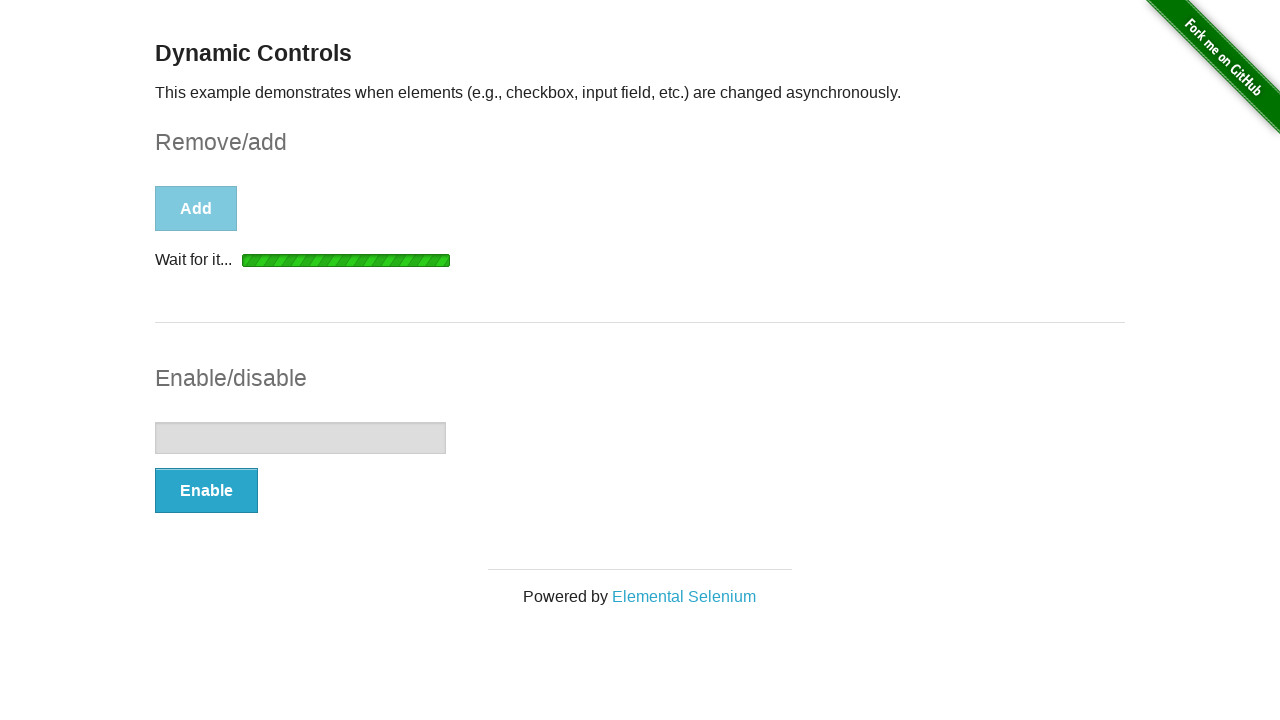

Waited for restoration message to be visible
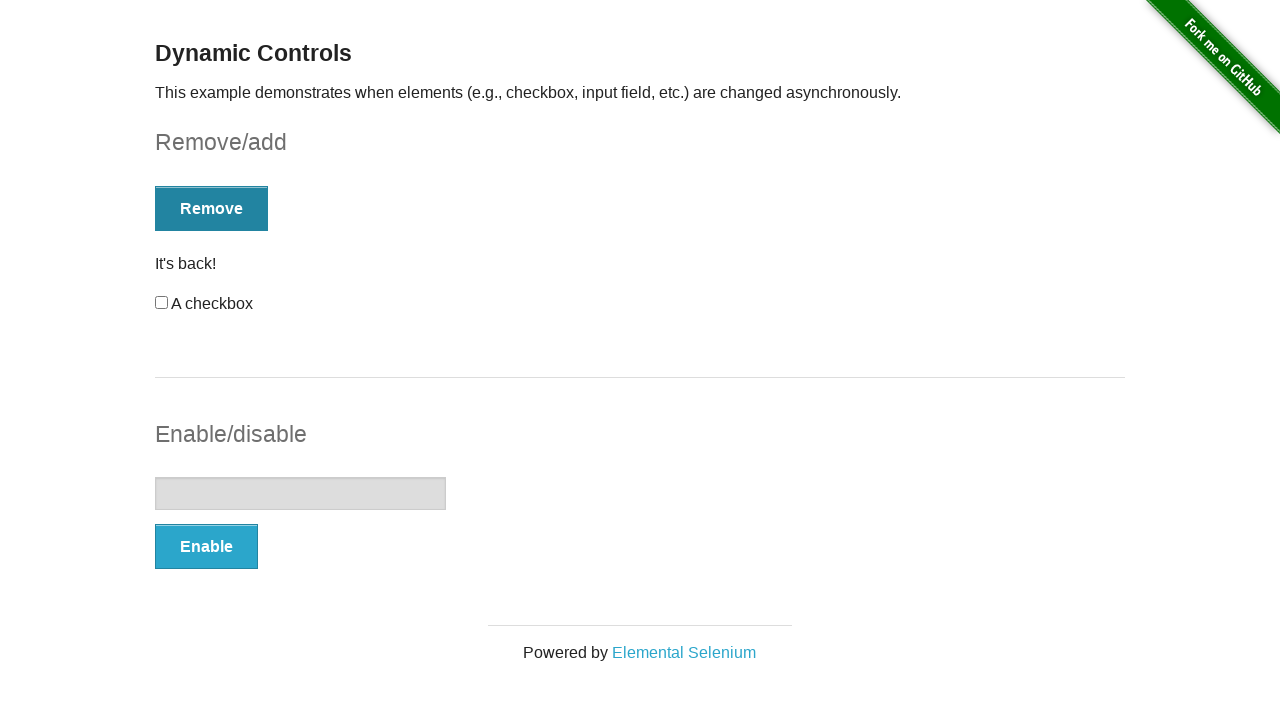

Verified restoration message is displayed
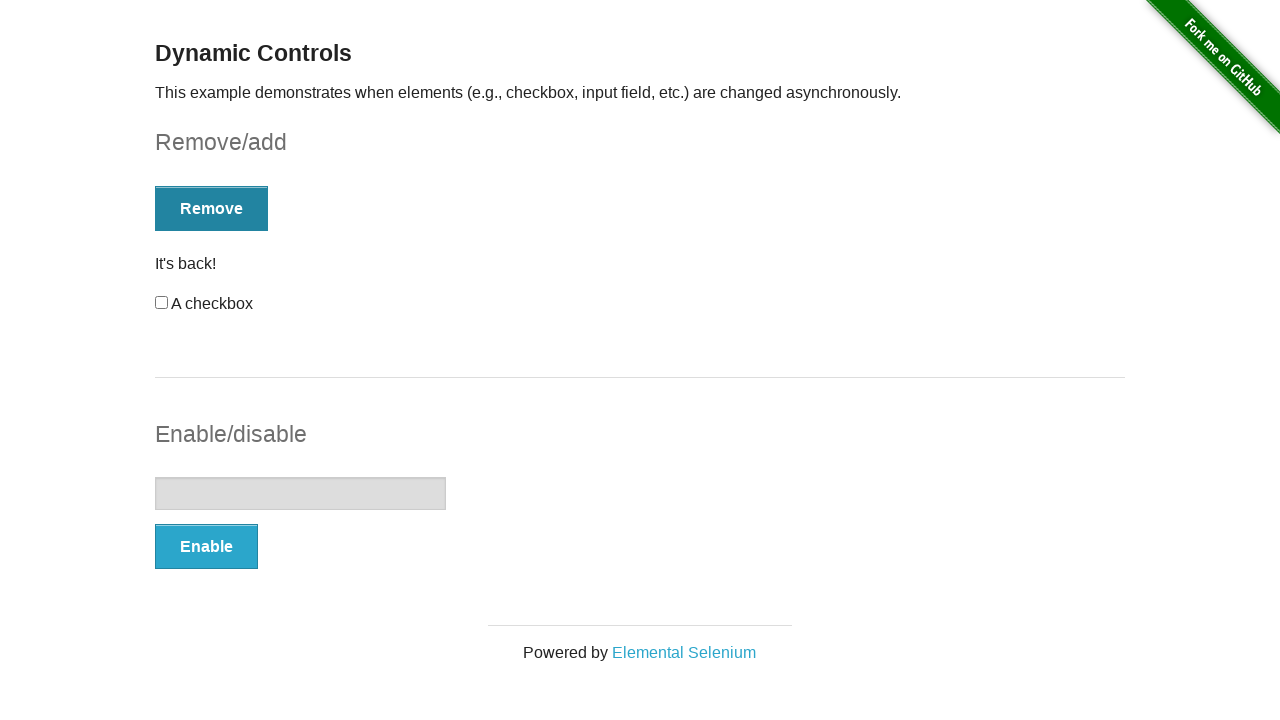

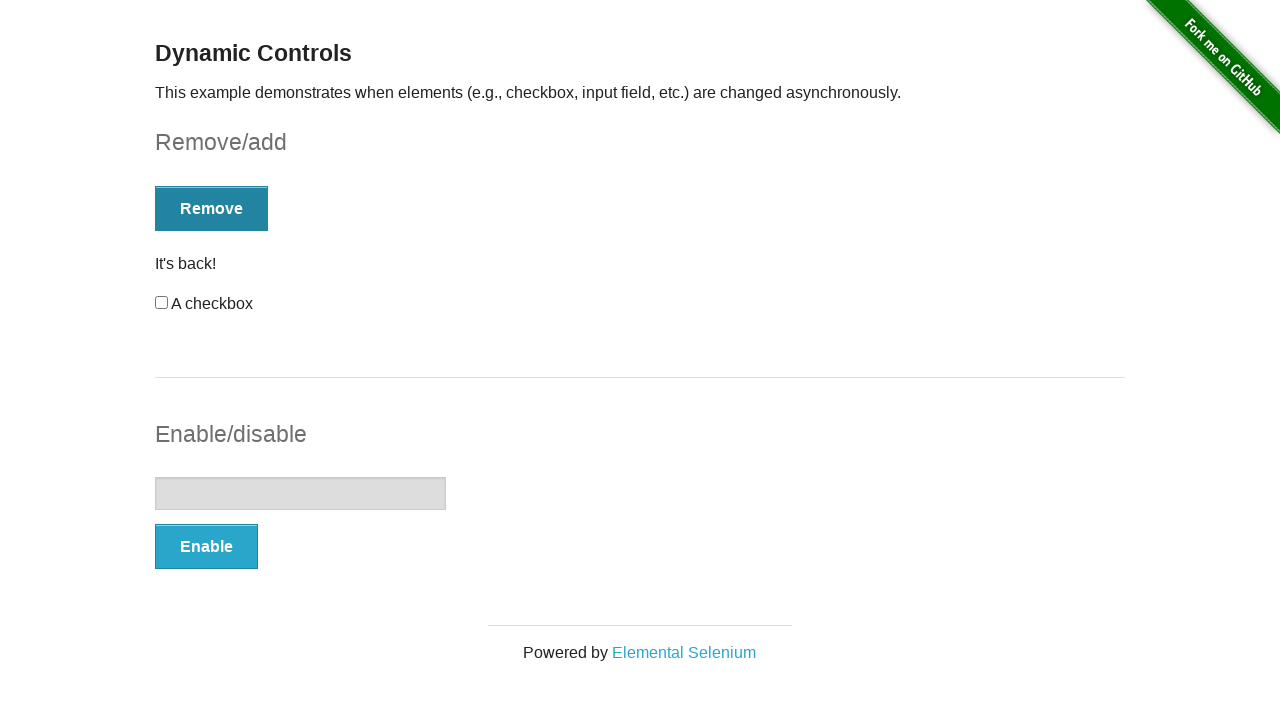